Tests selecting a different option from the dropdown menu and verifying the selection.

Starting URL: https://bonigarcia.dev/selenium-webdriver-java/

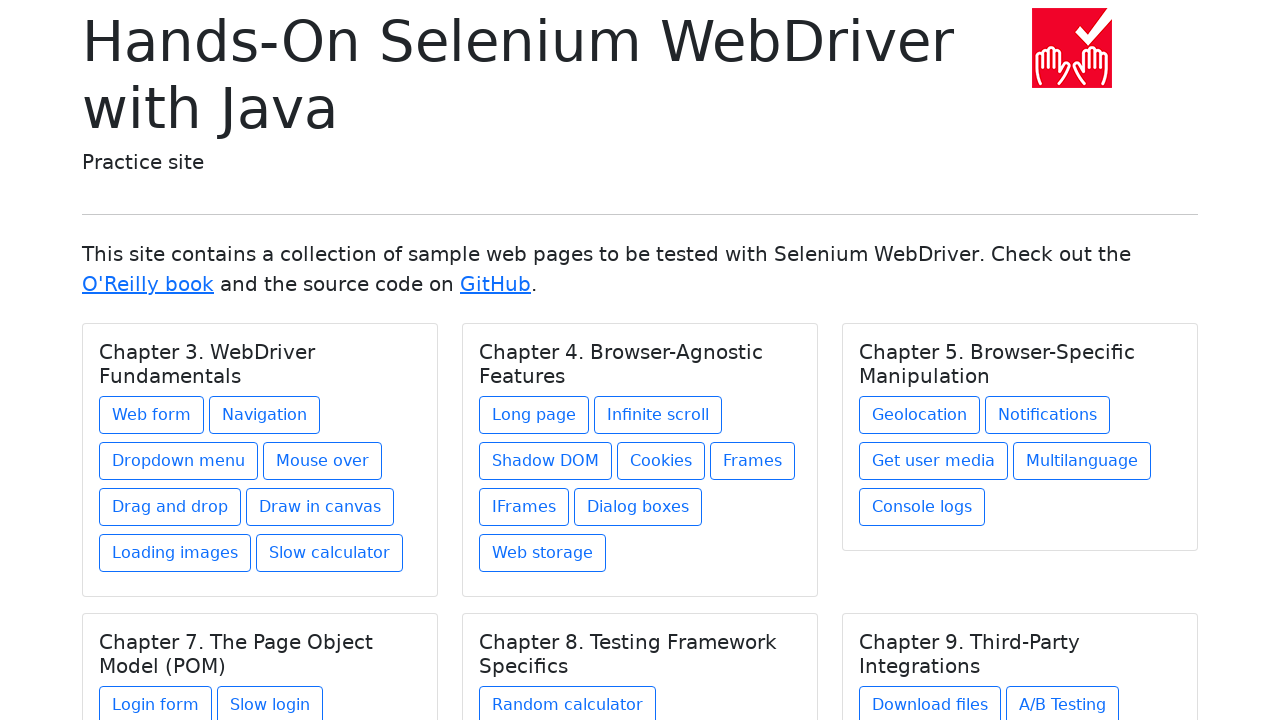

Clicked on 'Web form' link at (152, 415) on text=Web form
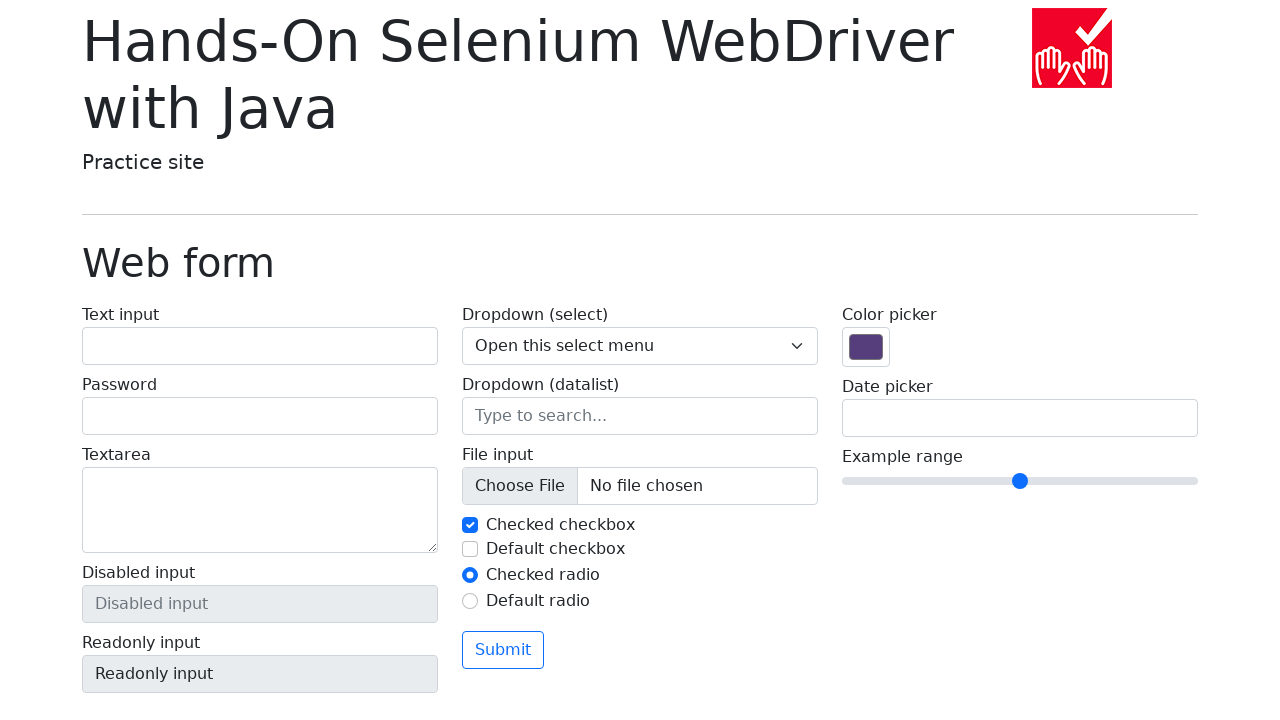

Selected second option (index 2) from dropdown menu on select[name='my-select']
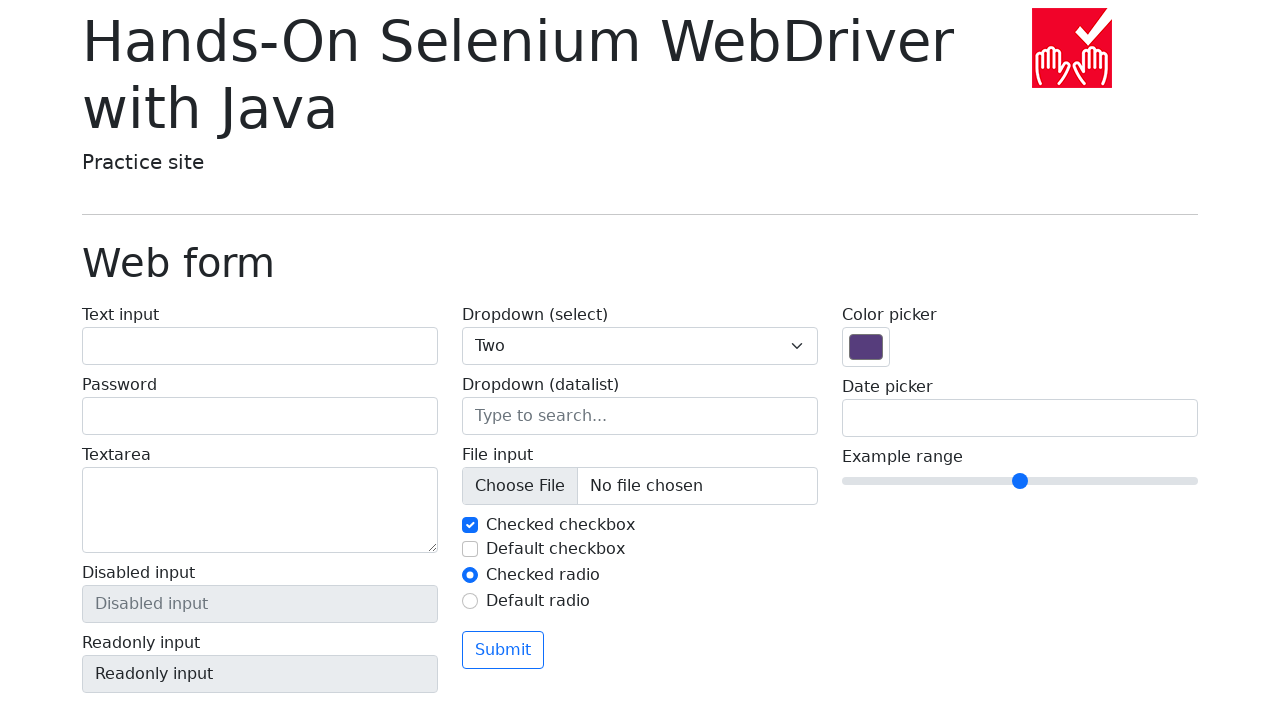

Located select element with name 'my-select'
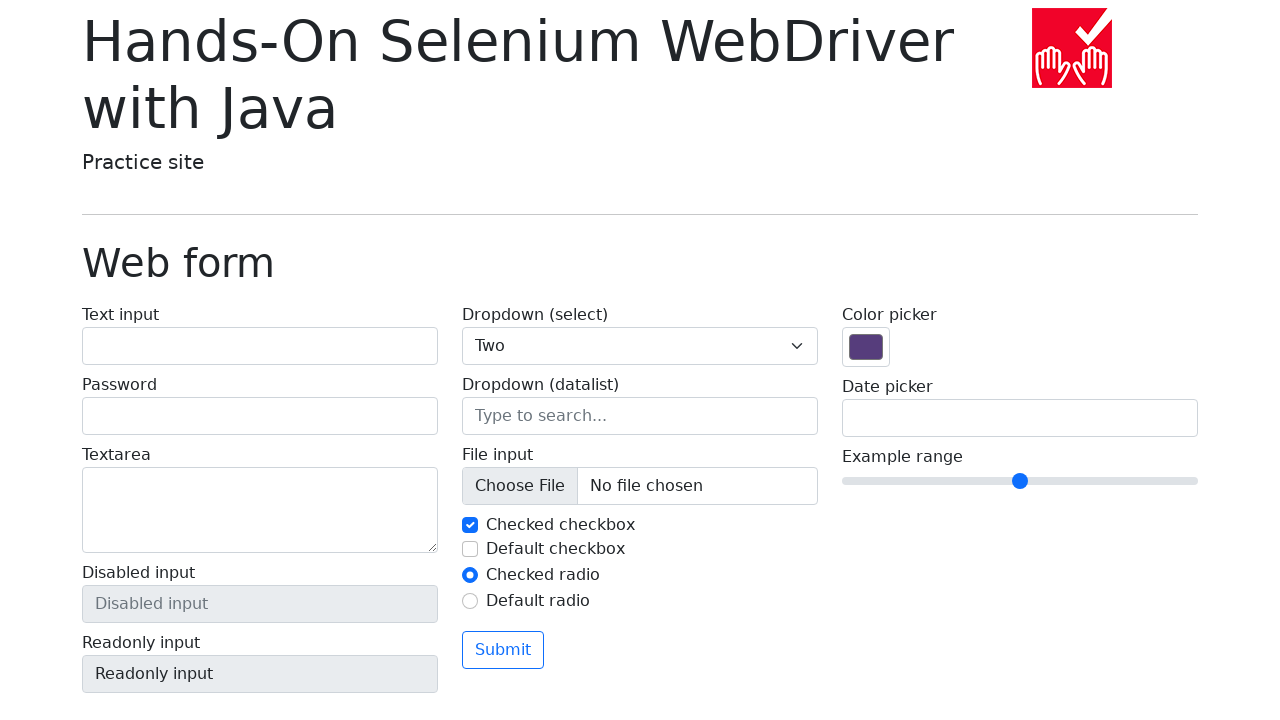

Located the checked option element
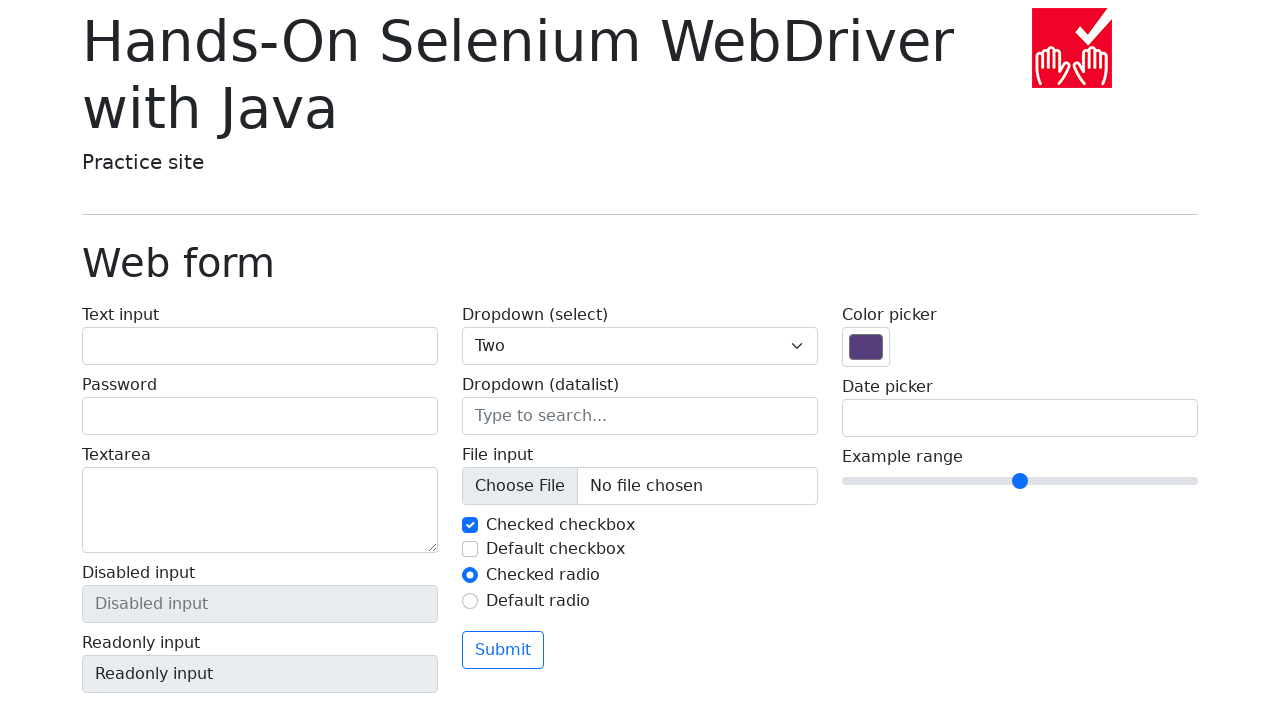

Verified that the selected option text is 'Two'
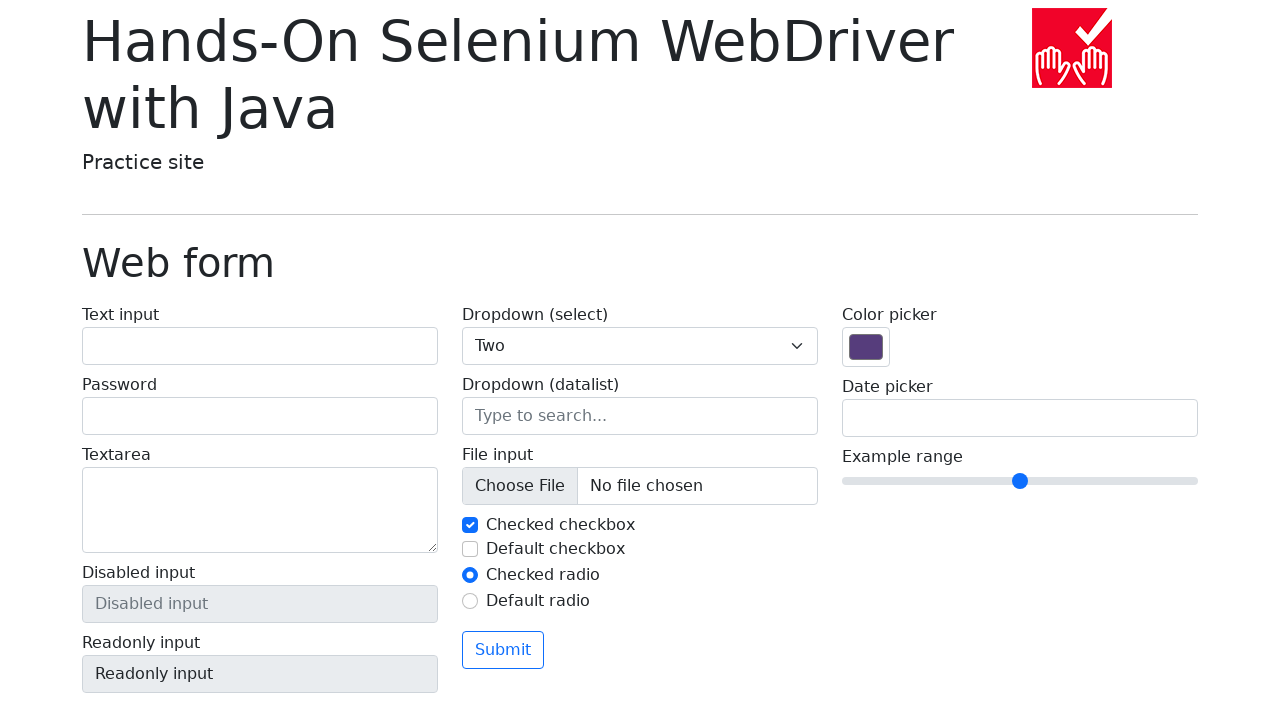

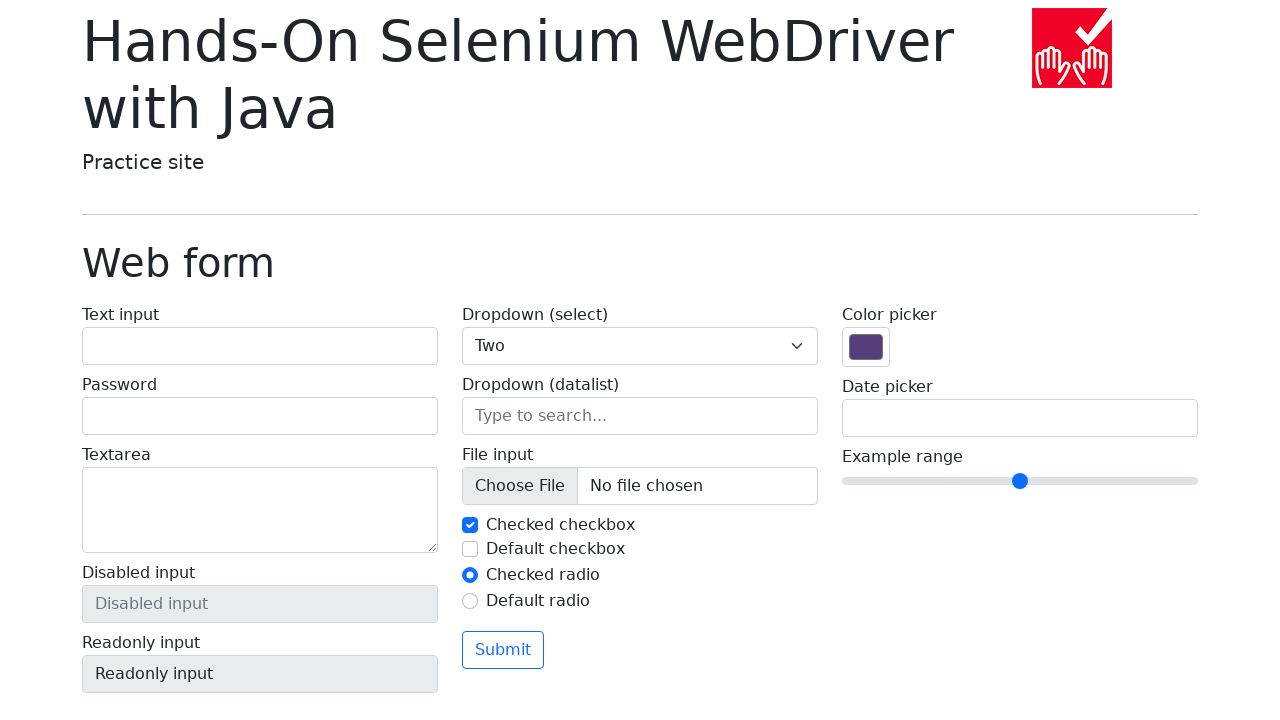